Tests that an item is removed when edited to an empty string

Starting URL: https://demo.playwright.dev/todomvc

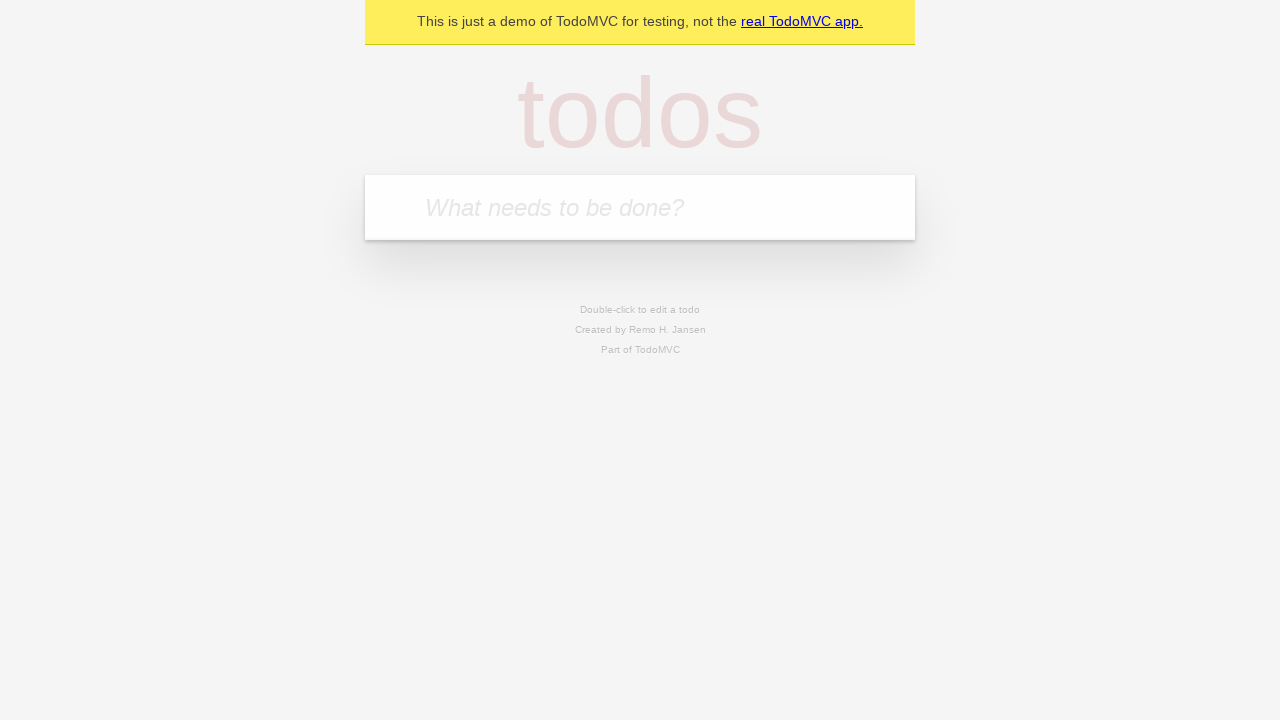

Filled todo input with 'buy some cheese' on internal:attr=[placeholder="What needs to be done?"i]
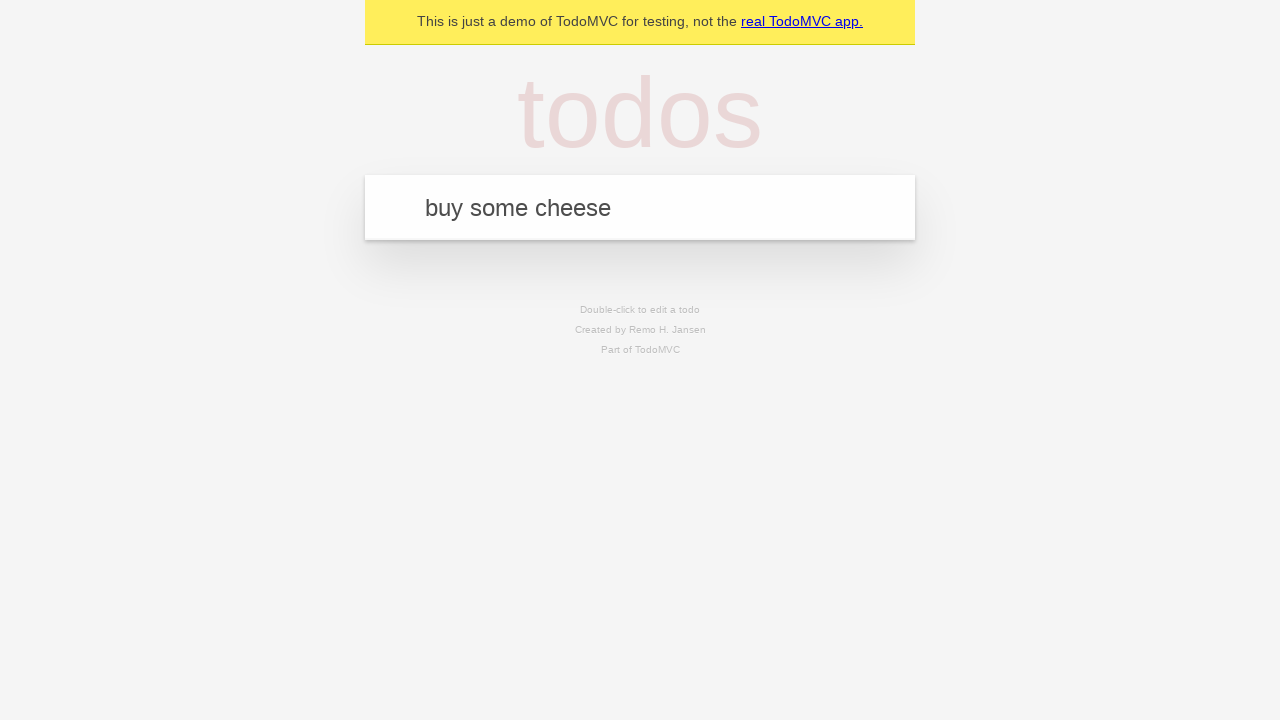

Pressed Enter to add first todo on internal:attr=[placeholder="What needs to be done?"i]
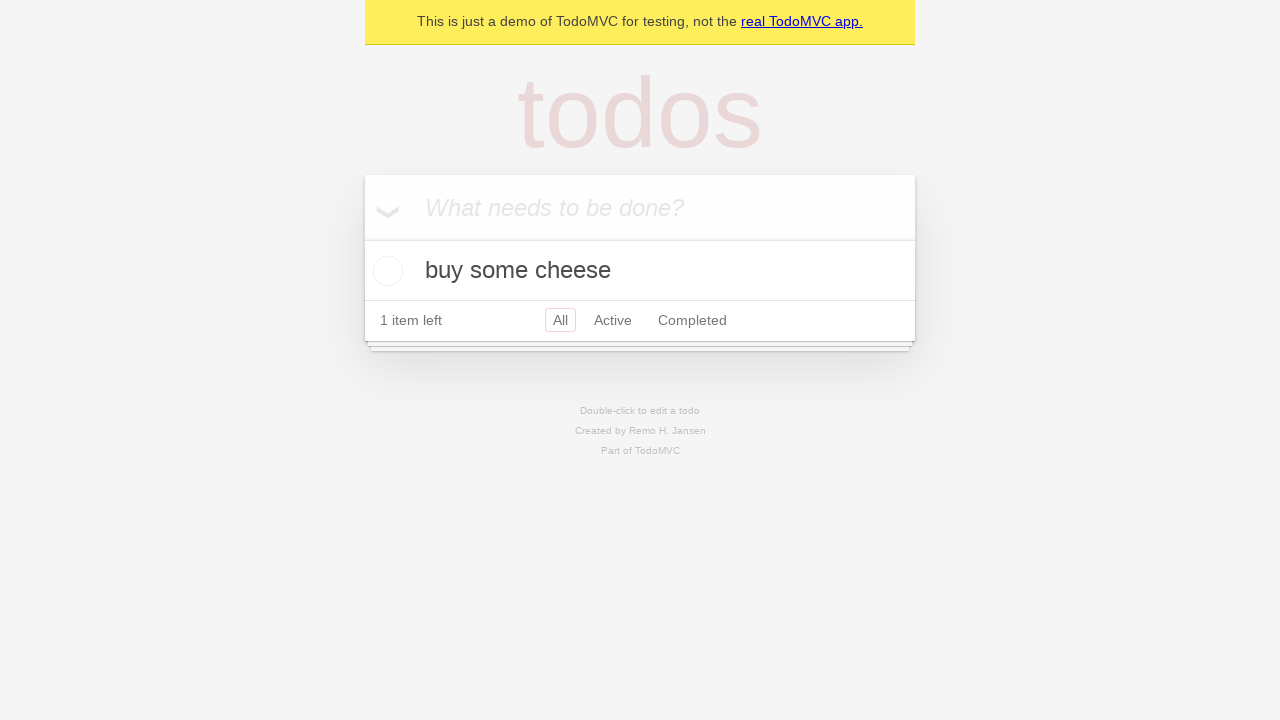

Filled todo input with 'feed the cat' on internal:attr=[placeholder="What needs to be done?"i]
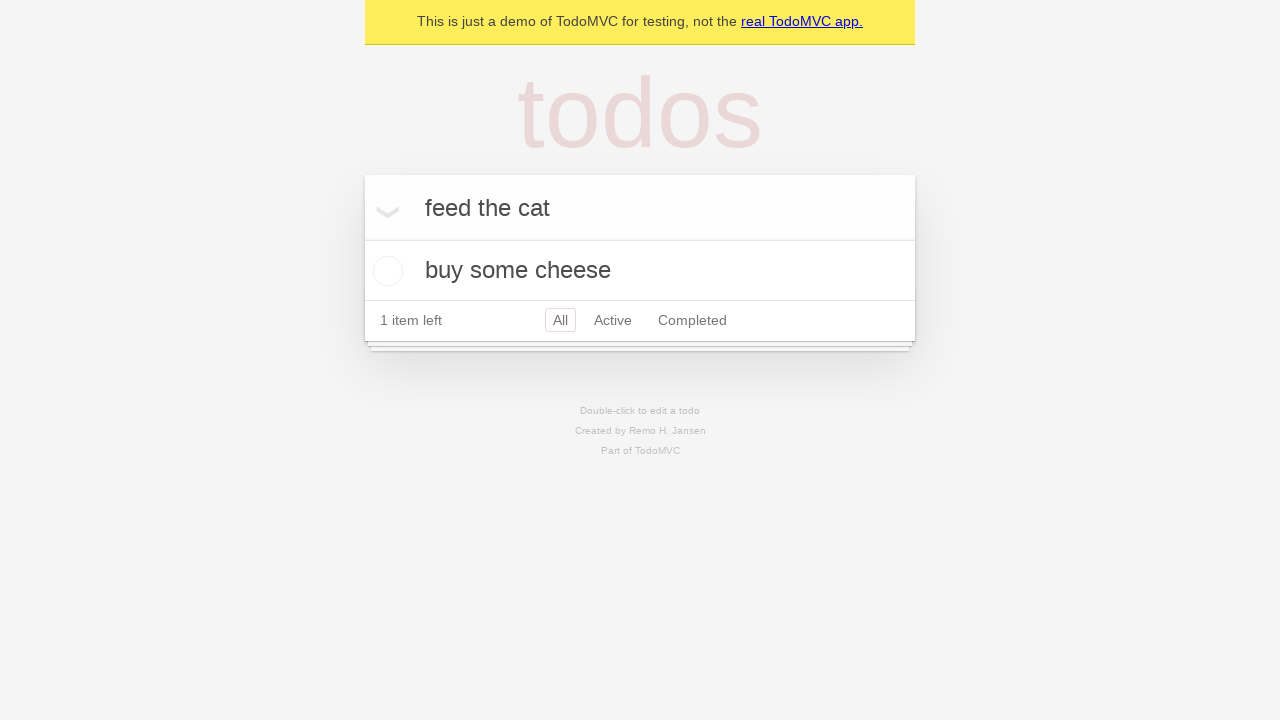

Pressed Enter to add second todo on internal:attr=[placeholder="What needs to be done?"i]
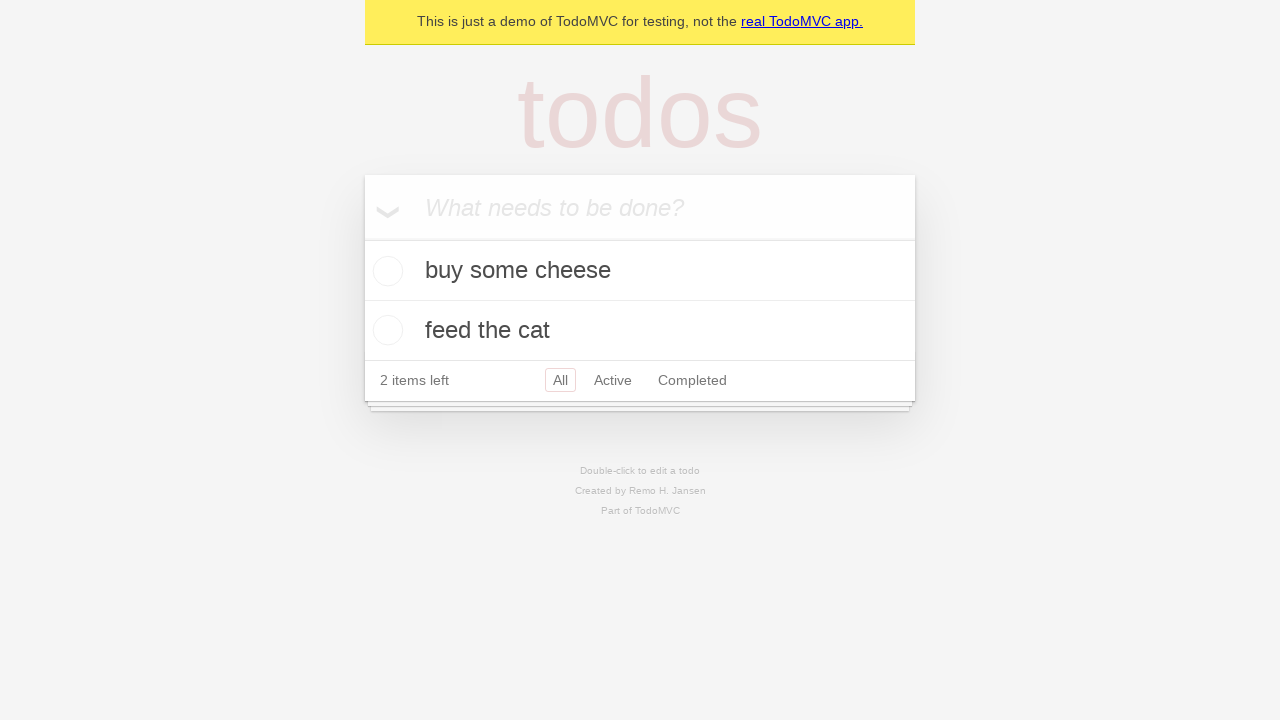

Filled todo input with 'book a doctors appointment' on internal:attr=[placeholder="What needs to be done?"i]
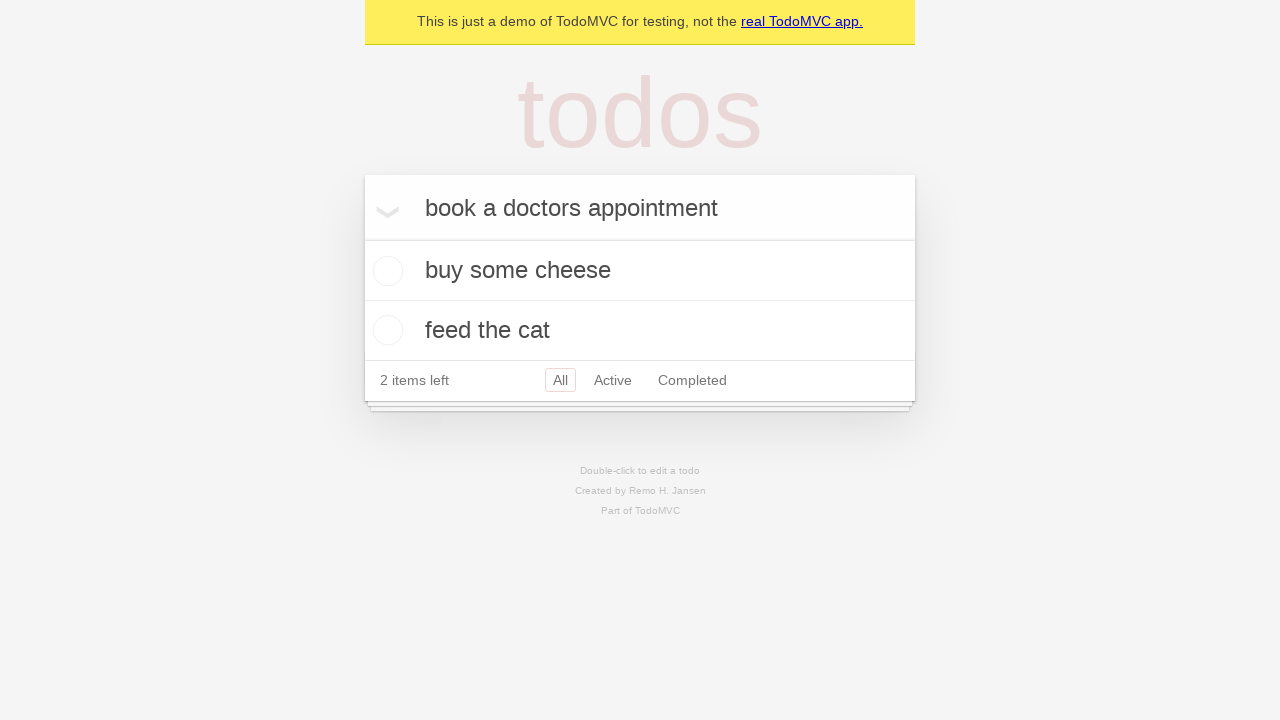

Pressed Enter to add third todo on internal:attr=[placeholder="What needs to be done?"i]
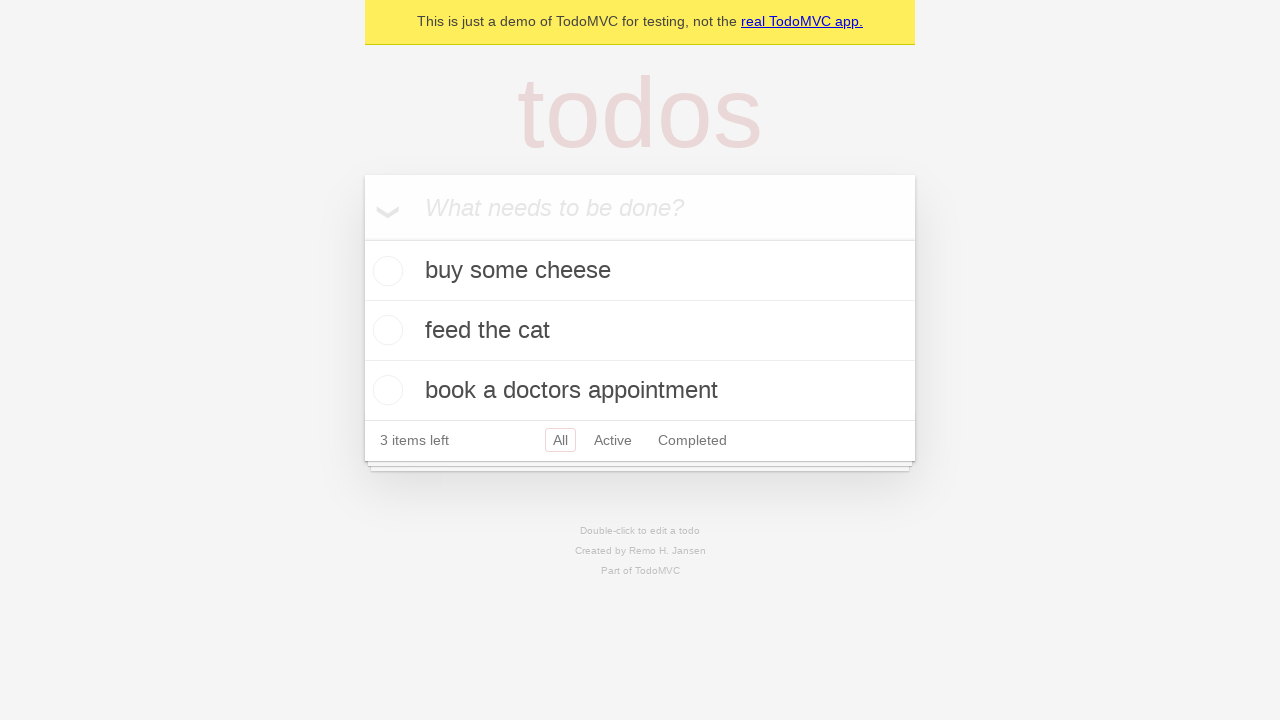

Double-clicked second todo to enter edit mode at (640, 331) on [data-testid='todo-item'] >> nth=1
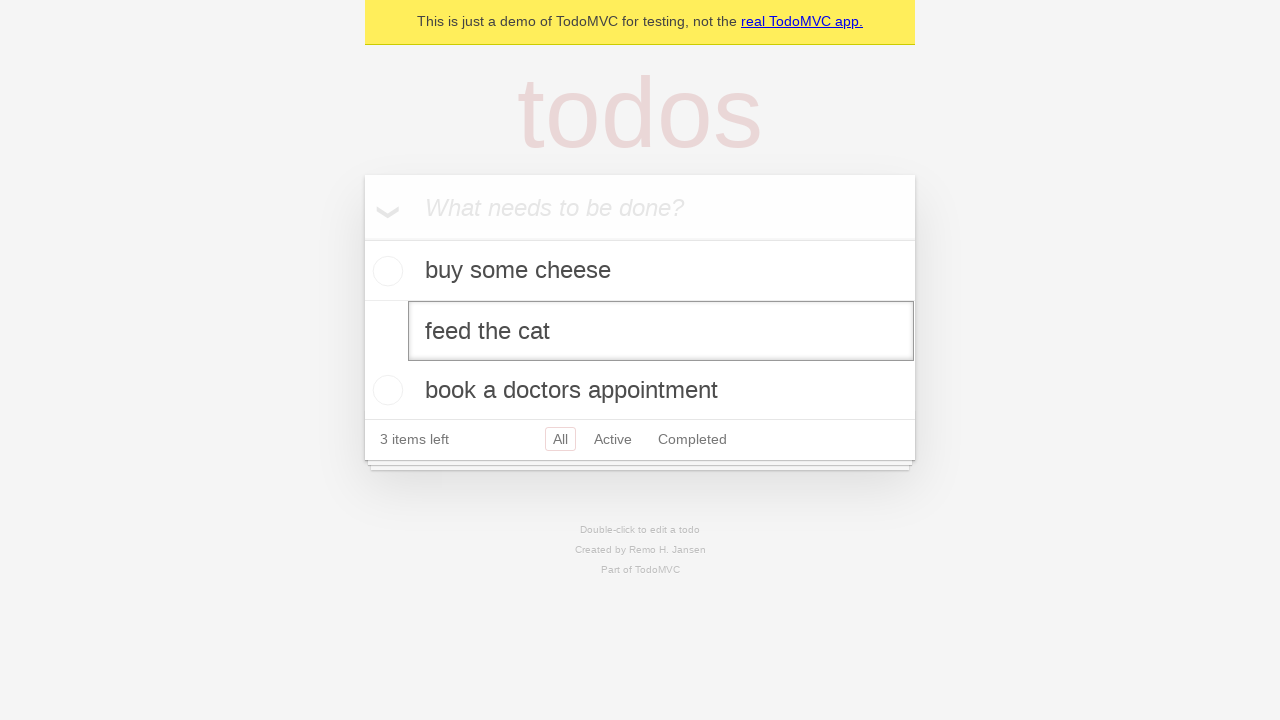

Cleared the todo text by filling with empty string on [data-testid='todo-item'] >> nth=1 >> internal:role=textbox[name="Edit"i]
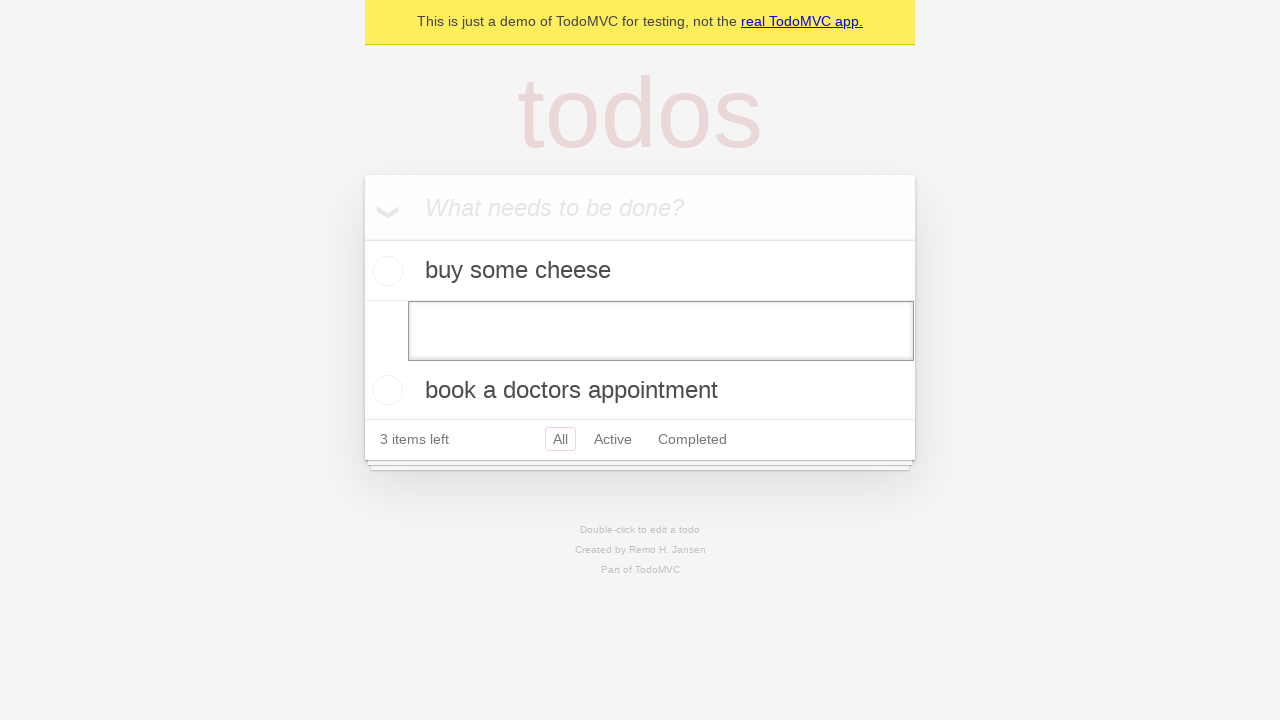

Pressed Enter to confirm empty edit and remove the todo item on [data-testid='todo-item'] >> nth=1 >> internal:role=textbox[name="Edit"i]
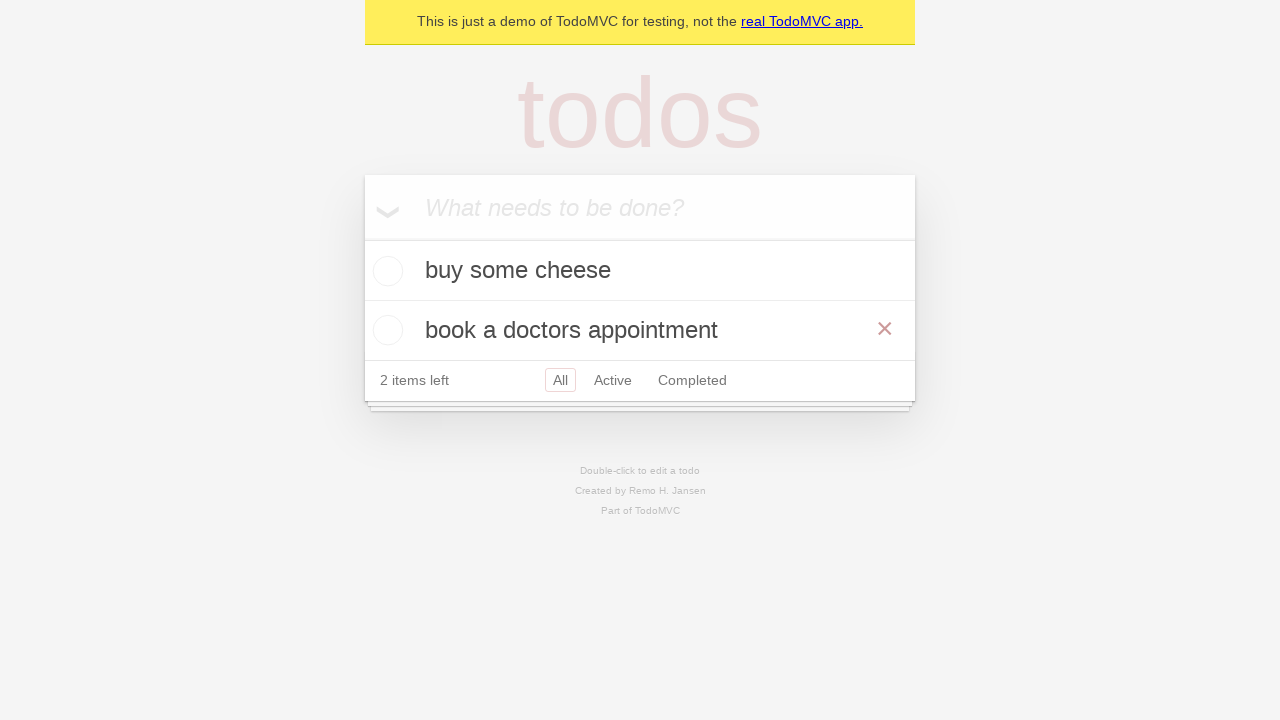

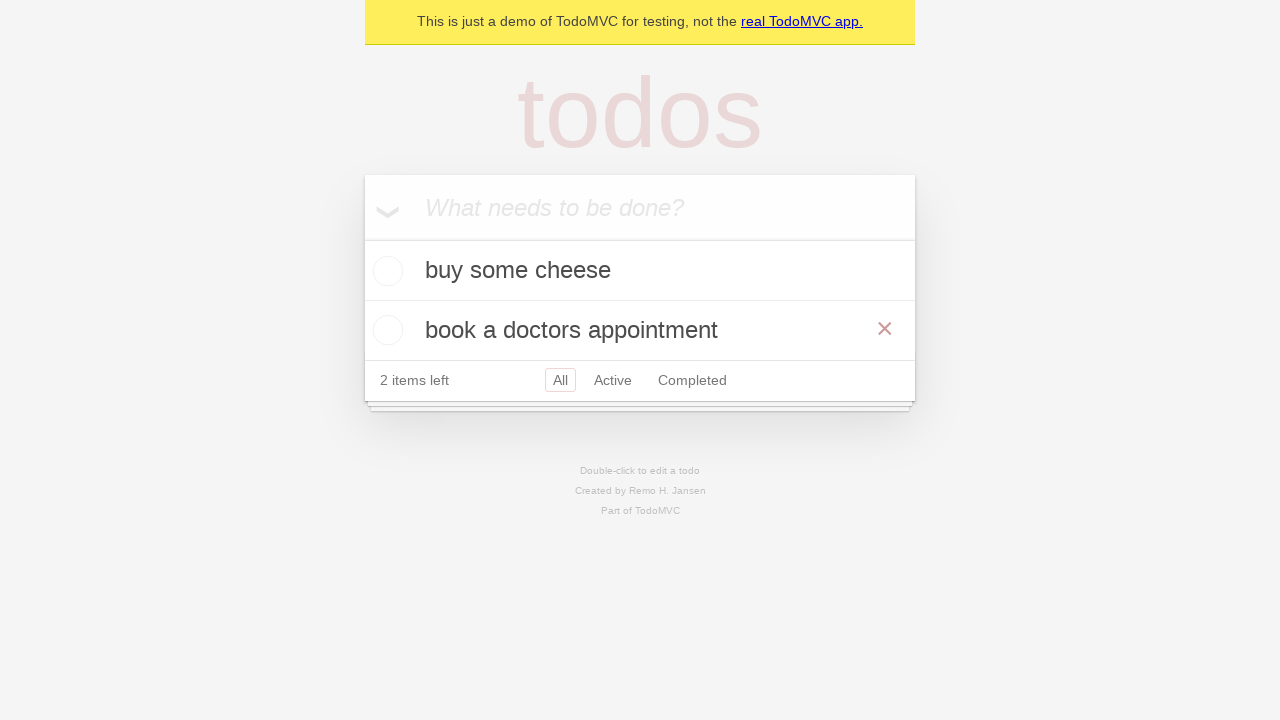